Tests multiple window handling by clicking a link that opens a new window, switching between windows, and verifying the new window content

Starting URL: https://the-internet.herokuapp.com/windows

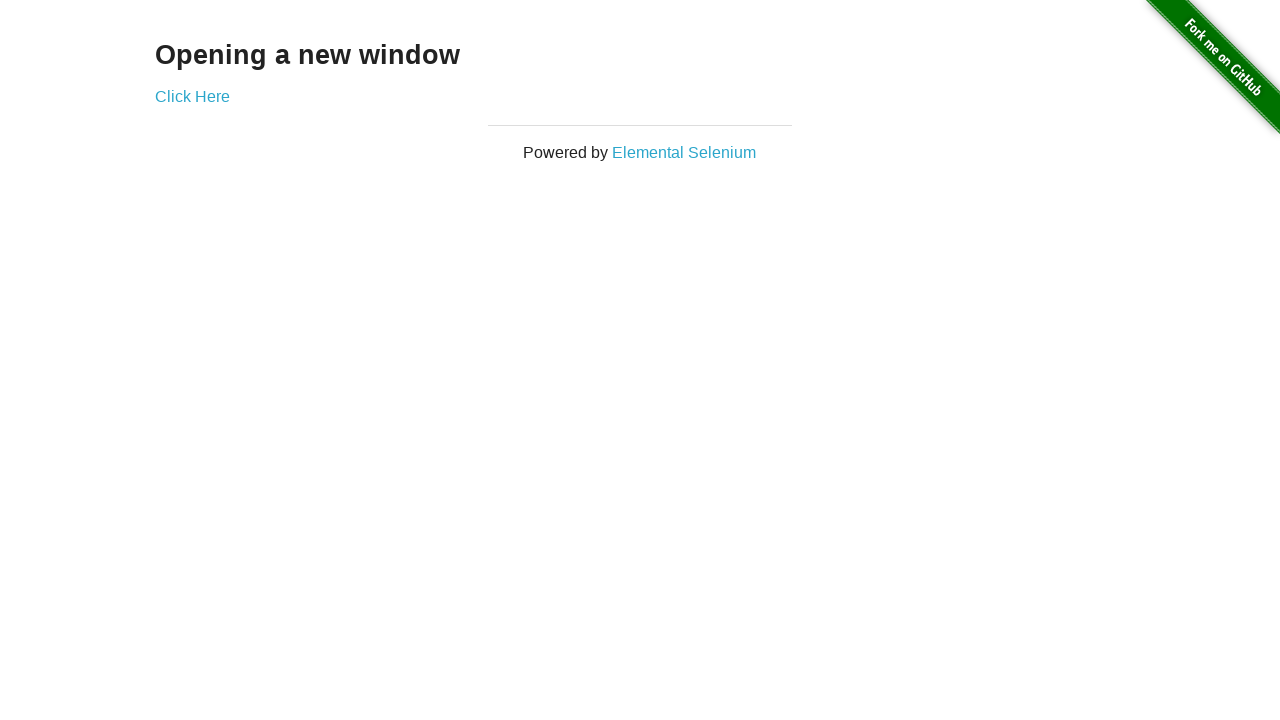

Clicked 'Click Here' link to open new window at (192, 96) on text=Click Here
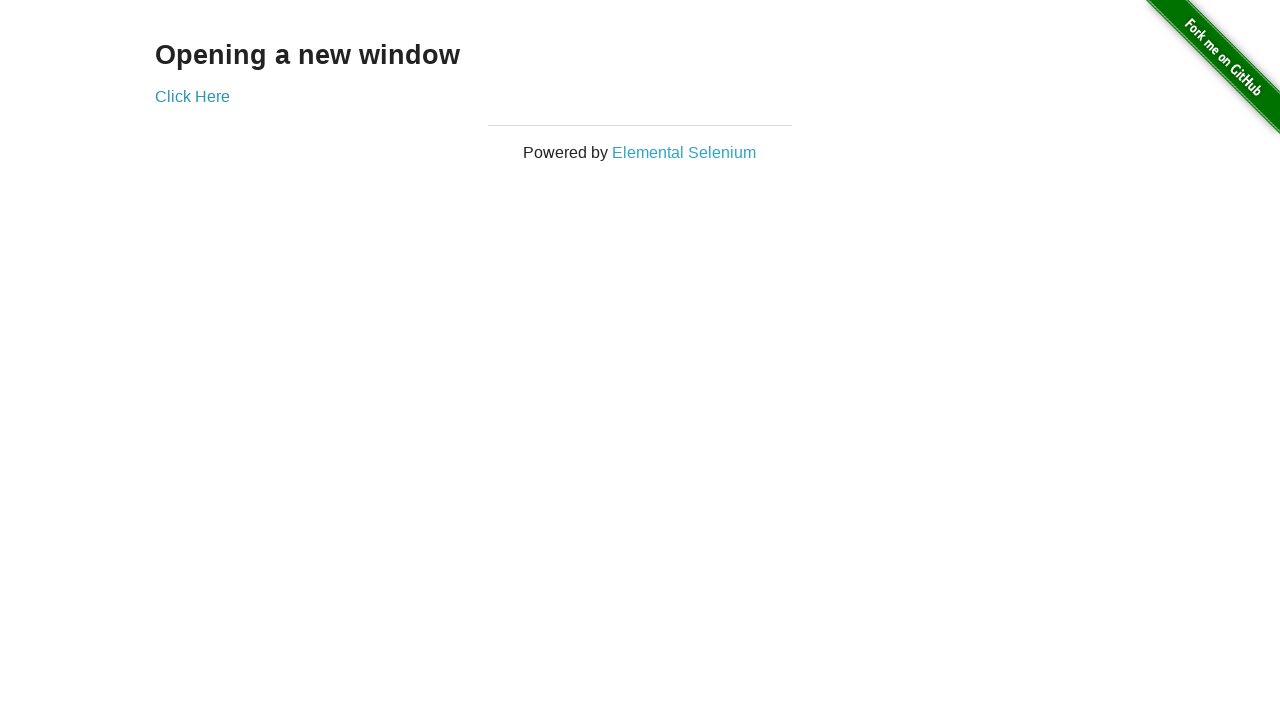

Captured new page/window that was opened
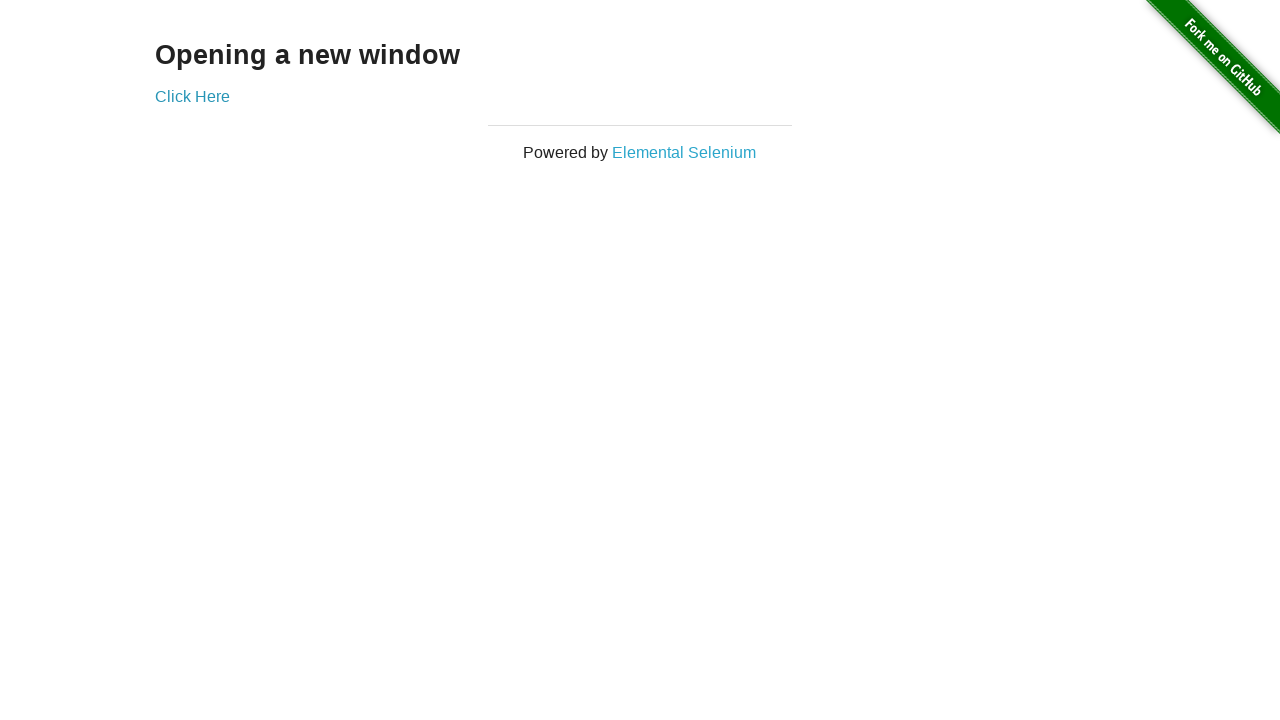

New window finished loading
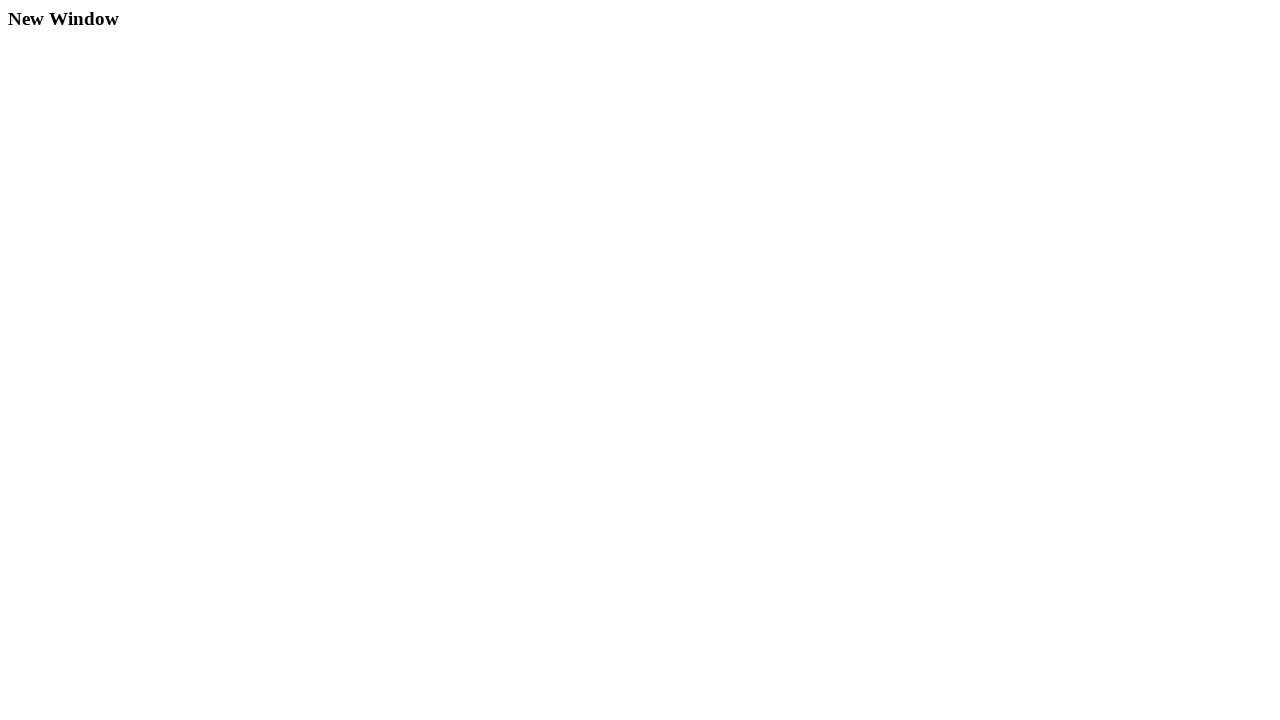

Verified 'New Window' text is present in new page
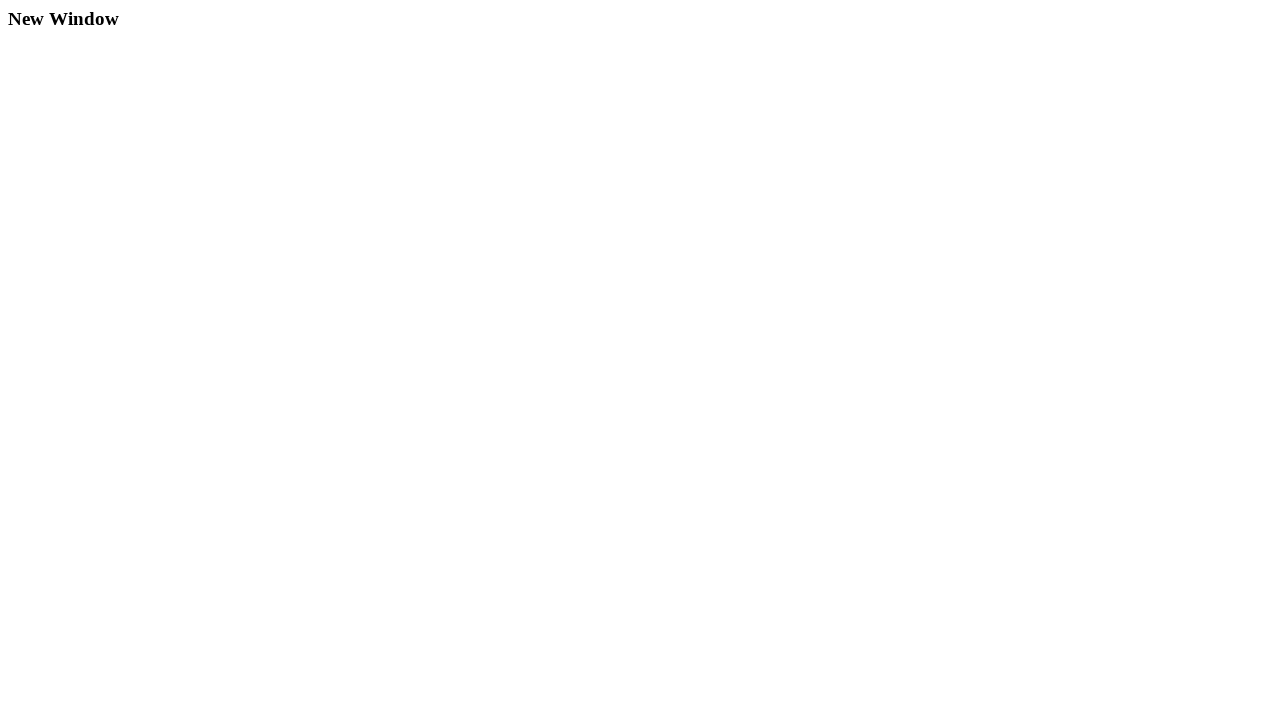

Switched back to main window
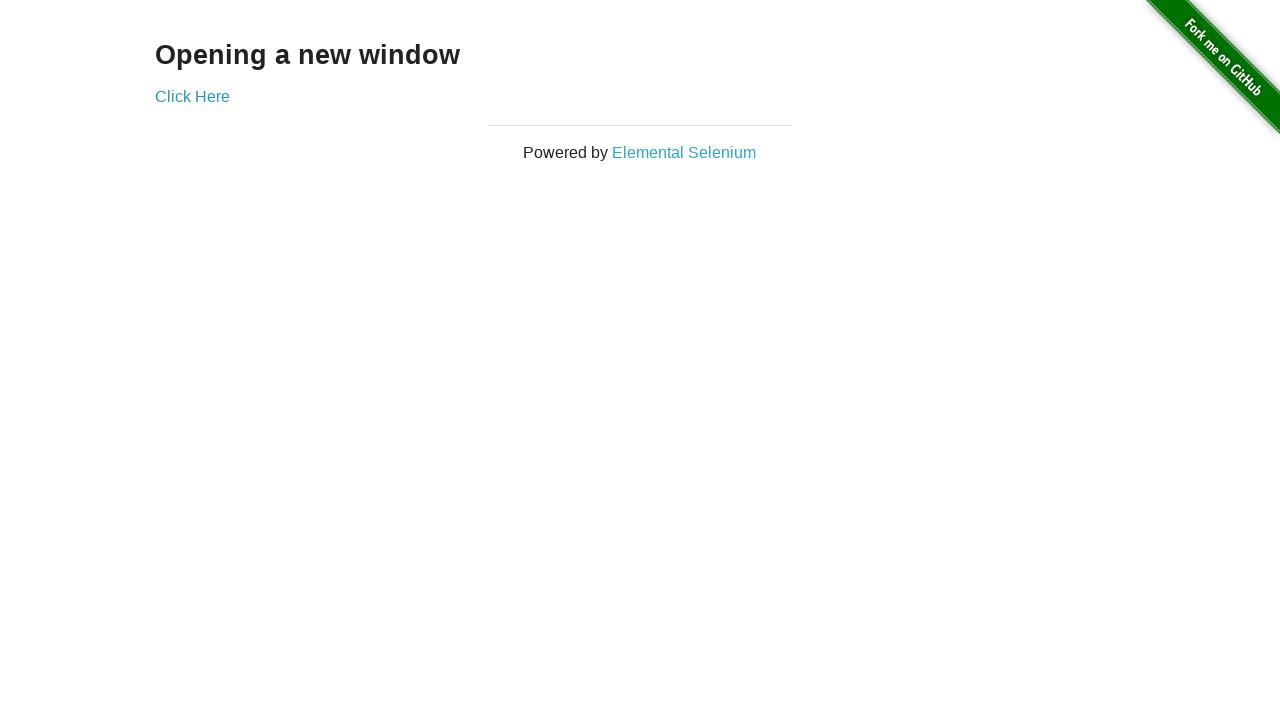

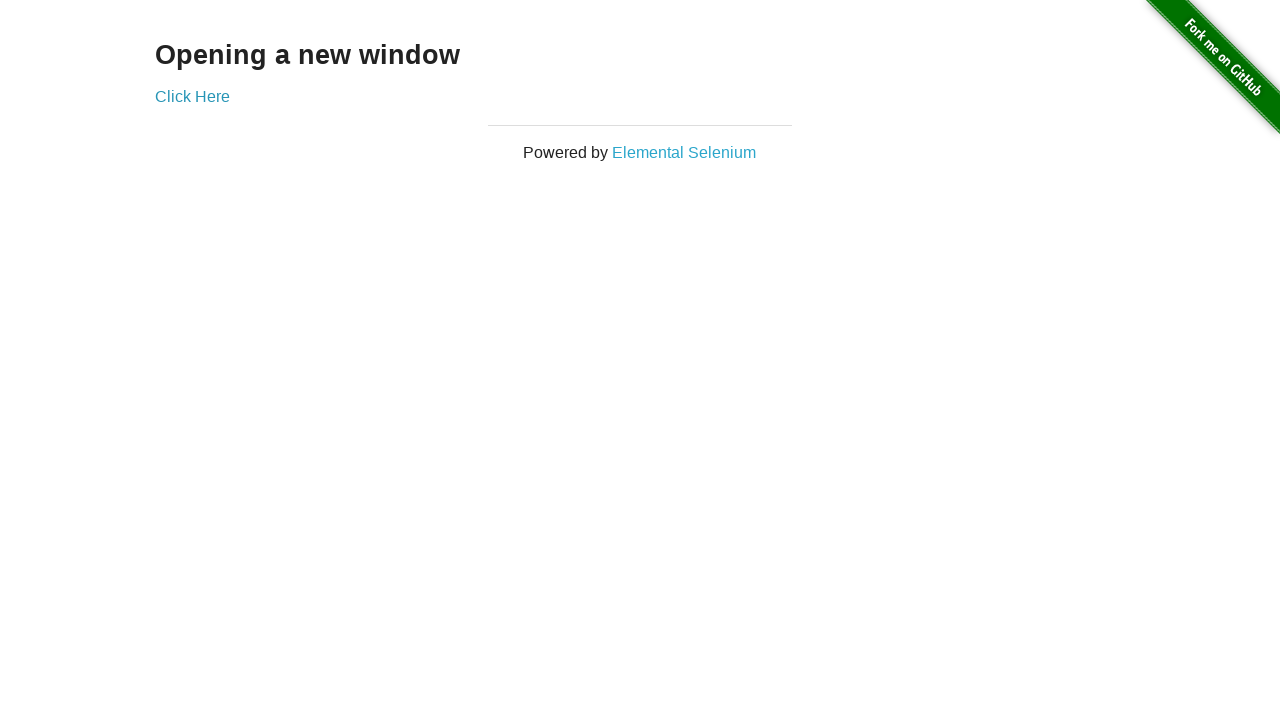